Tests radio button selection by directly clicking on the radio button element and verifying that the correct option is selected

Starting URL: https://testotomasyonu.com/form

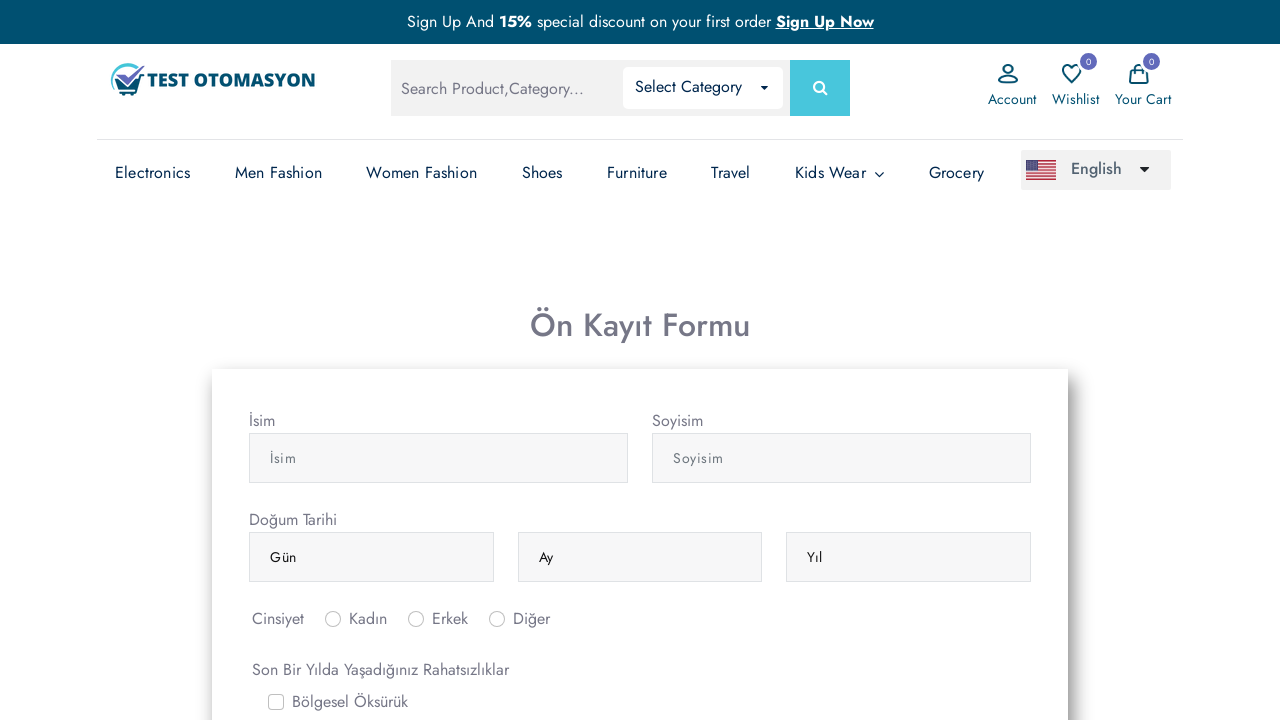

Clicked on the 'Erkek' (Male) radio button at (416, 619) on #inlineRadio2
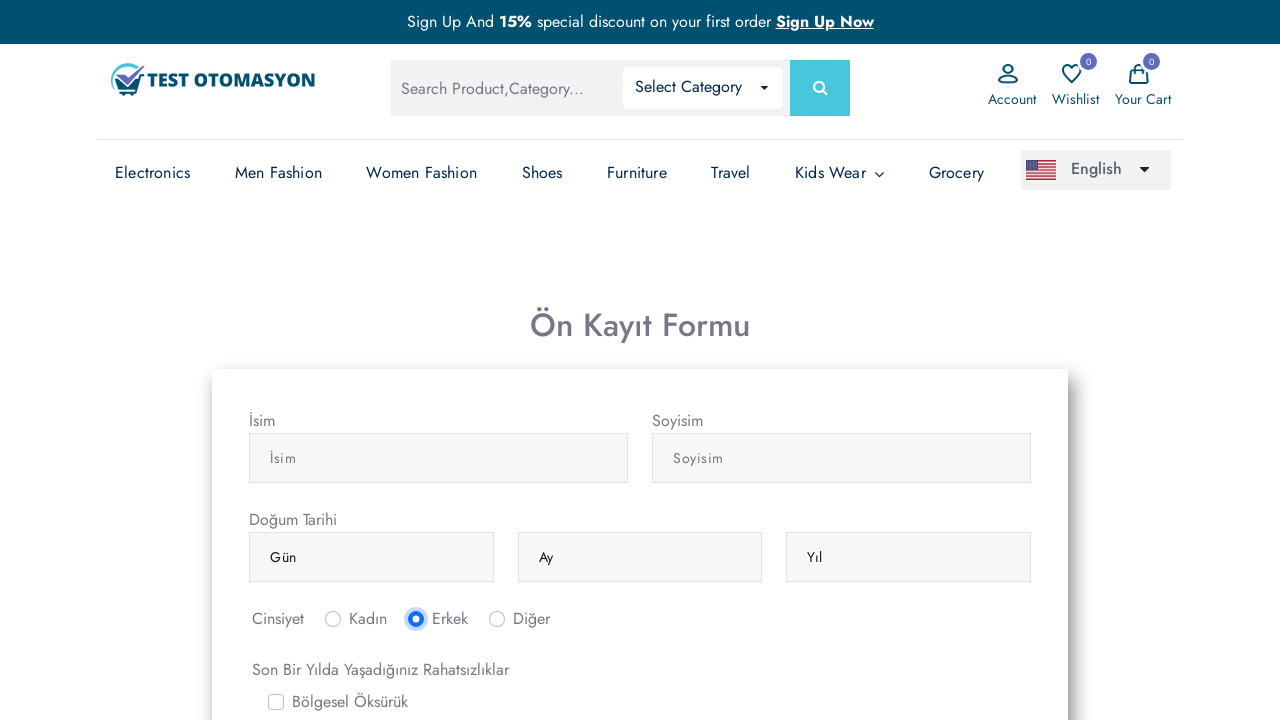

Located the 'Erkek' (Male) radio button element
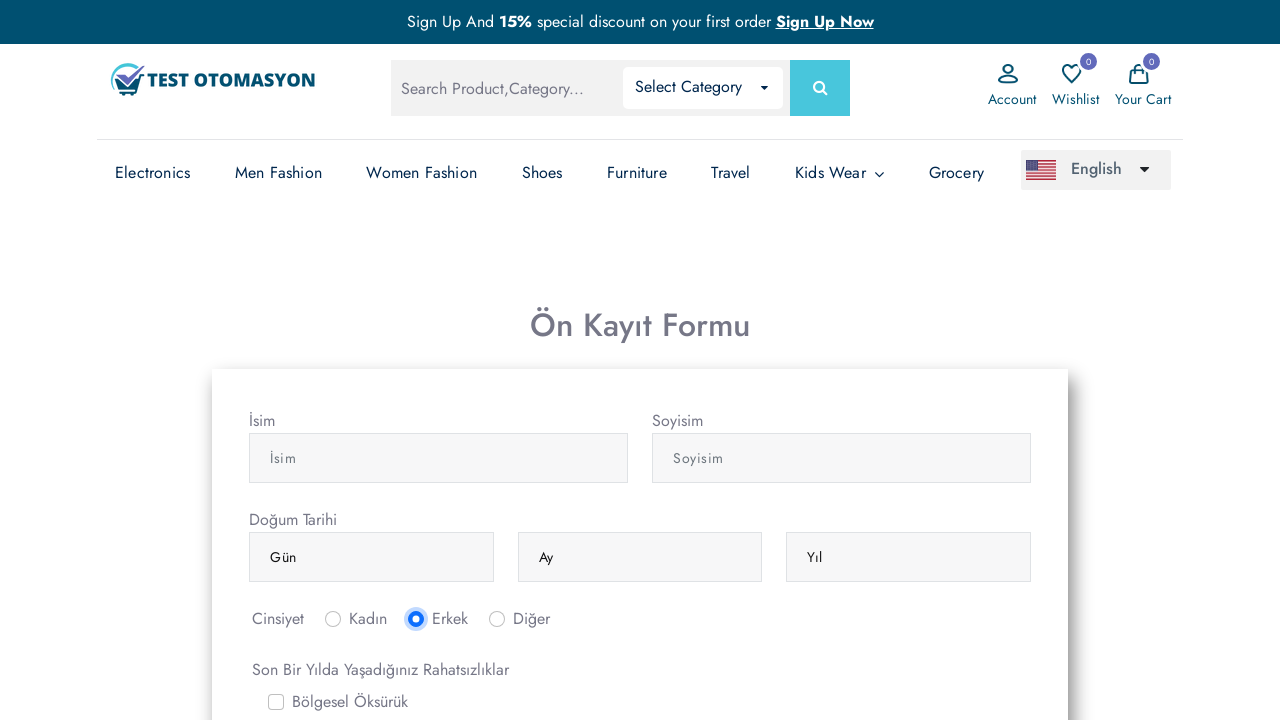

Located the 'Kadın' (Female) radio button element
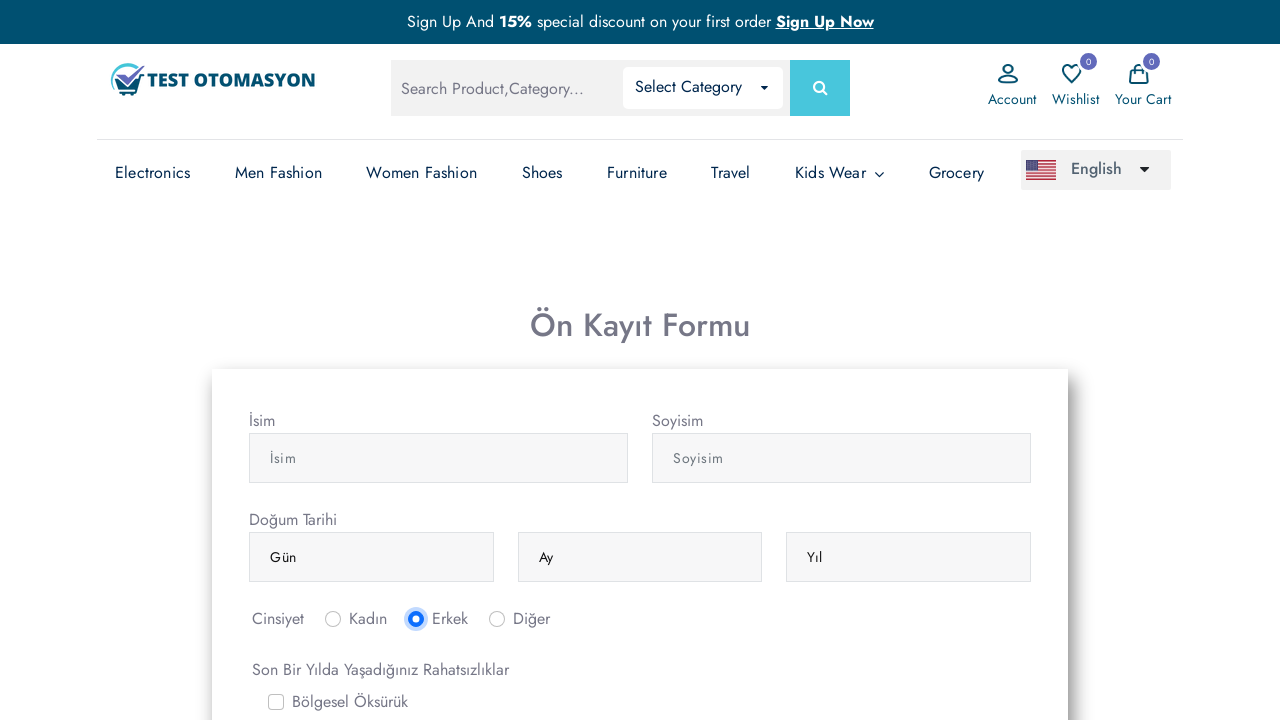

Located the 'Diğer' (Other) radio button element
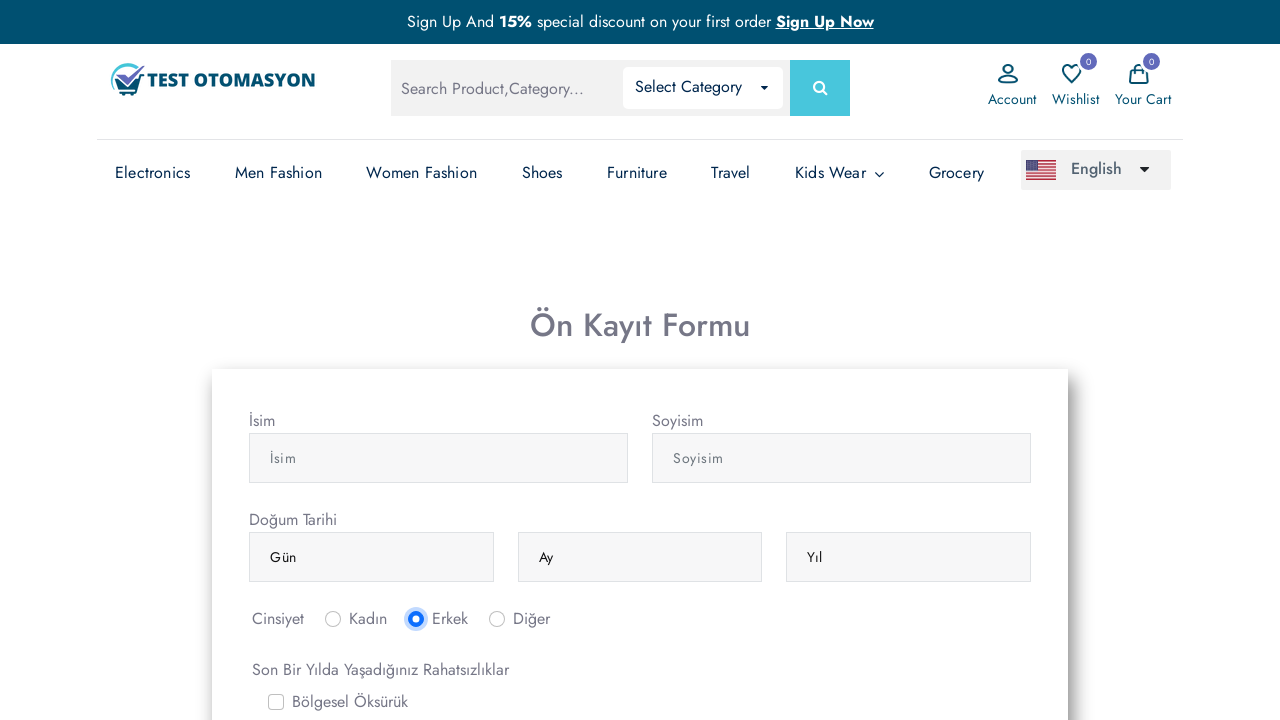

Verified that 'Erkek' (Male) radio button is checked
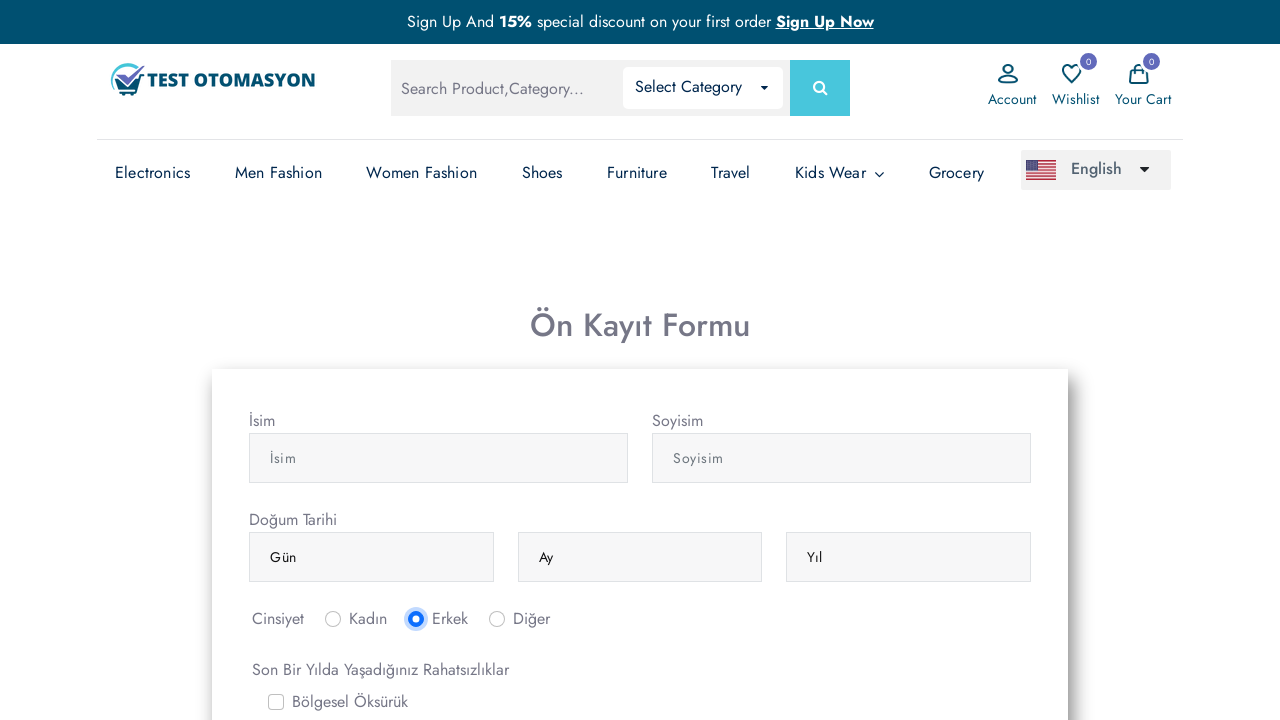

Verified that 'Kadın' (Female) radio button is not checked
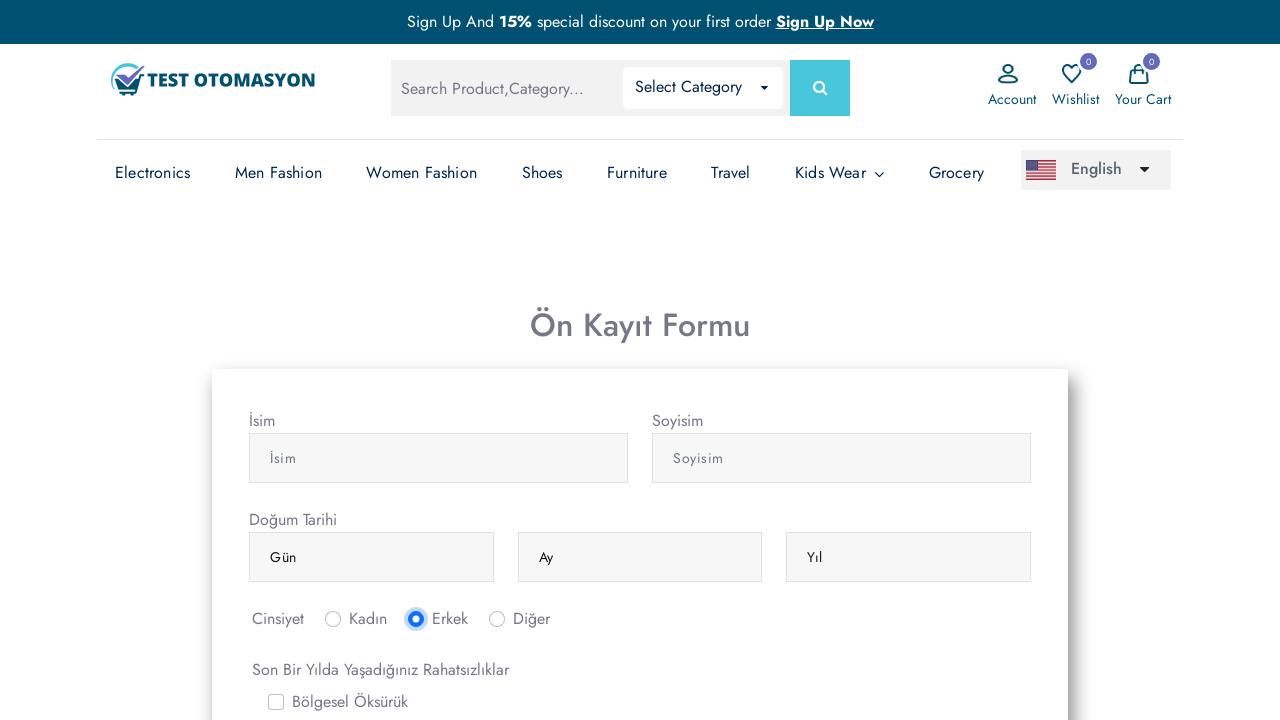

Verified that 'Diğer' (Other) radio button is not checked
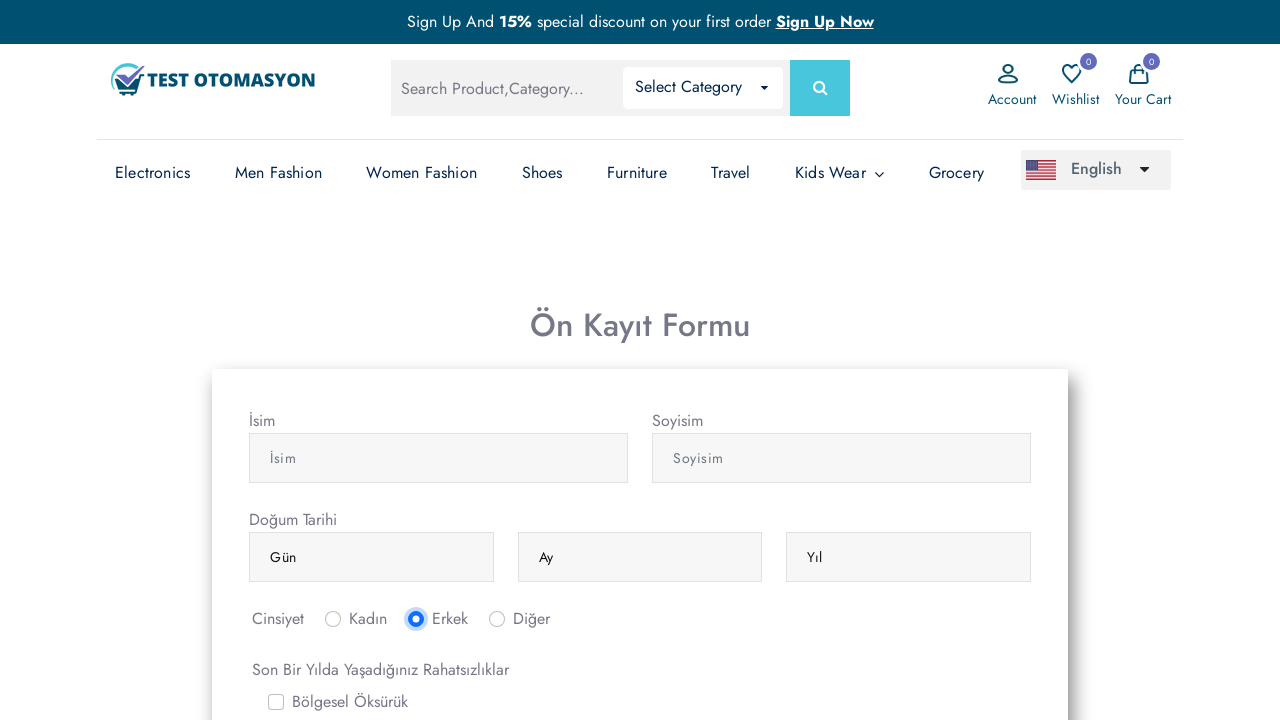

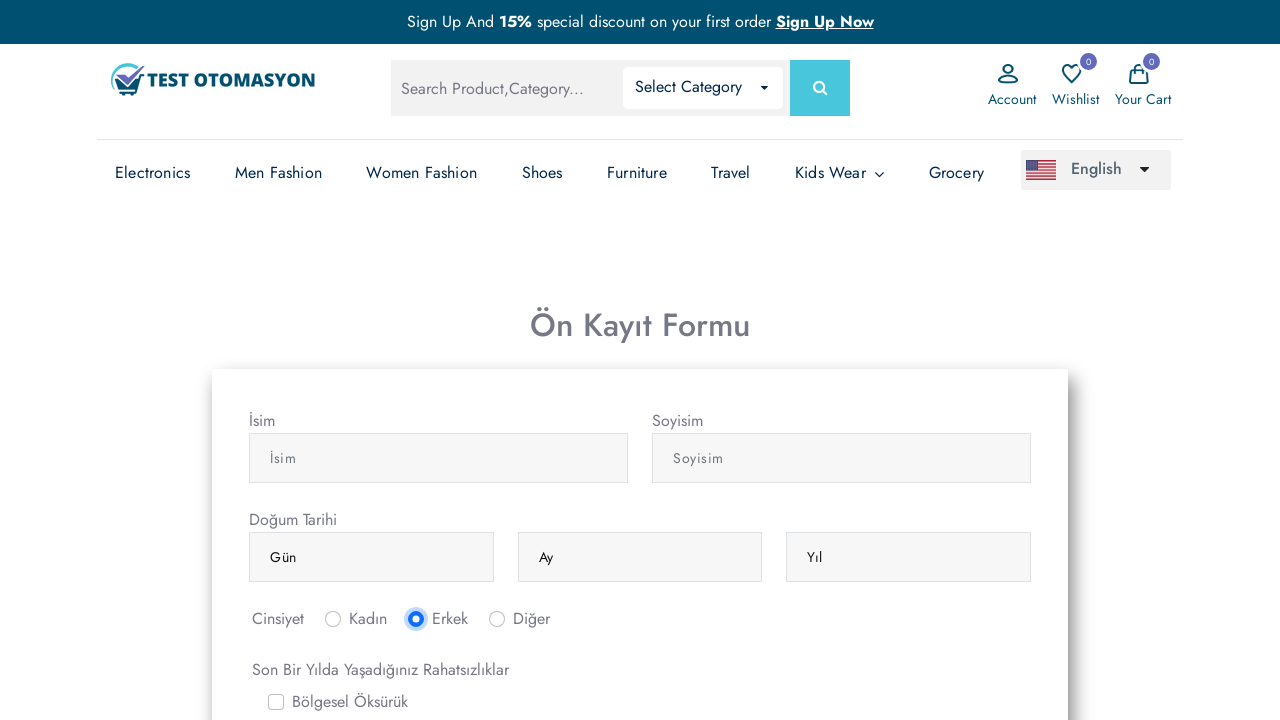